Tests handling a random popup by closing it if it appears on the dehieu.vn website

Starting URL: https://dehieu.vn/

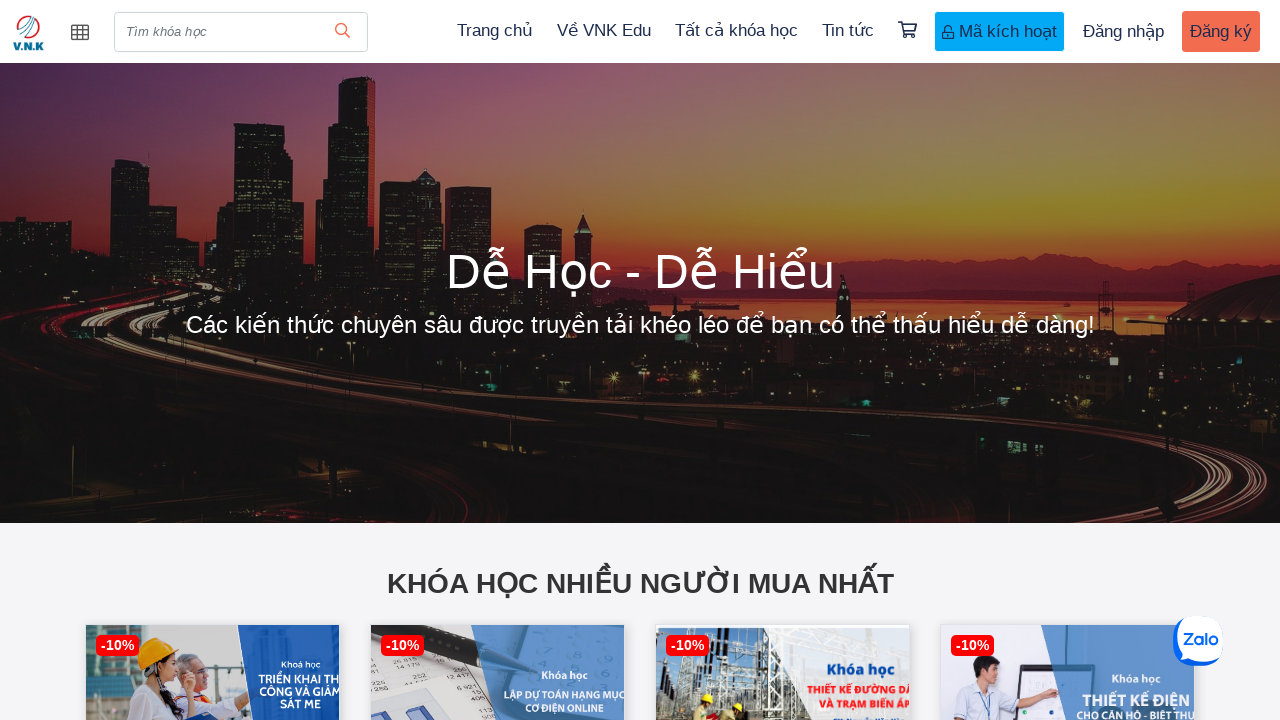

Located popup element with selector 'div.popup-content'
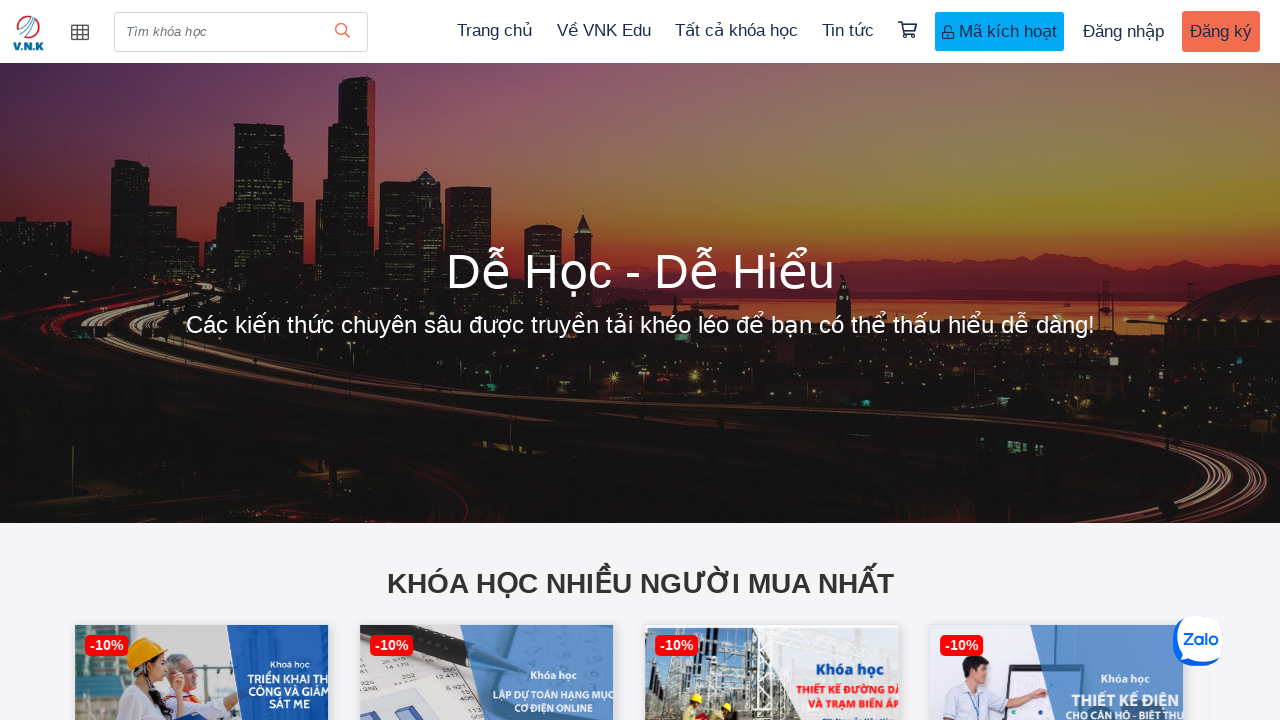

Popup is not visible - no action required
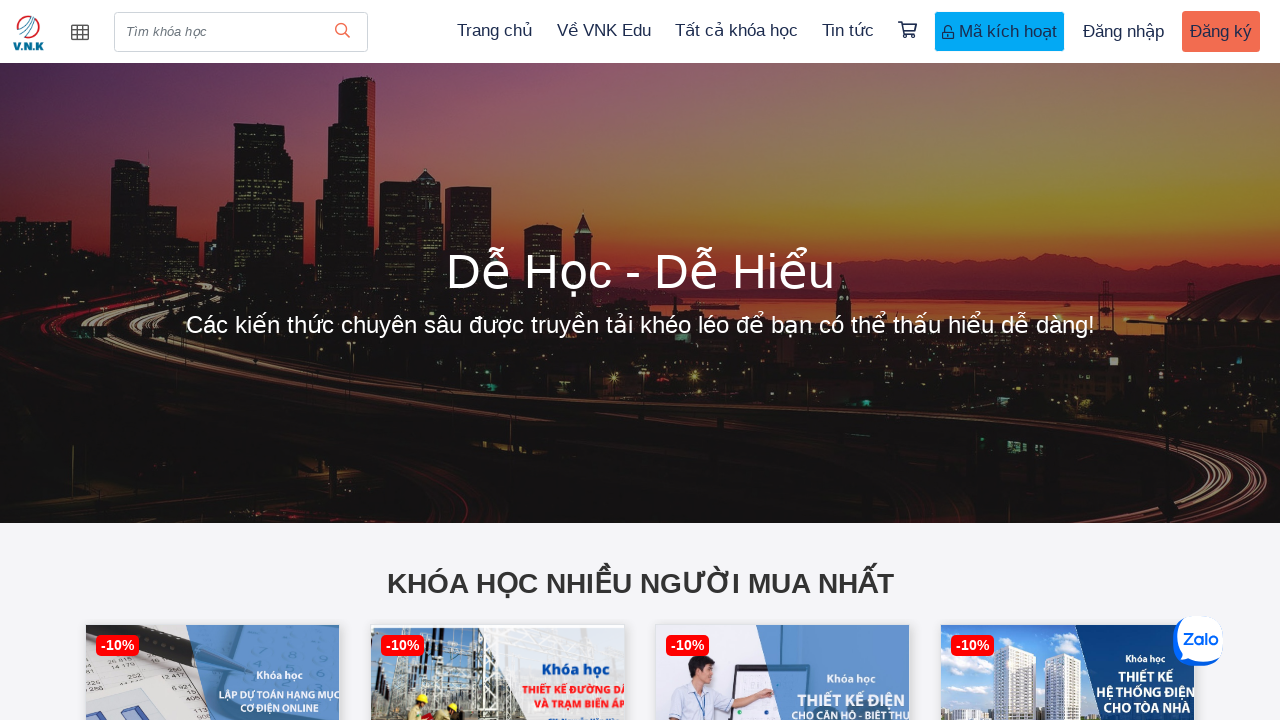

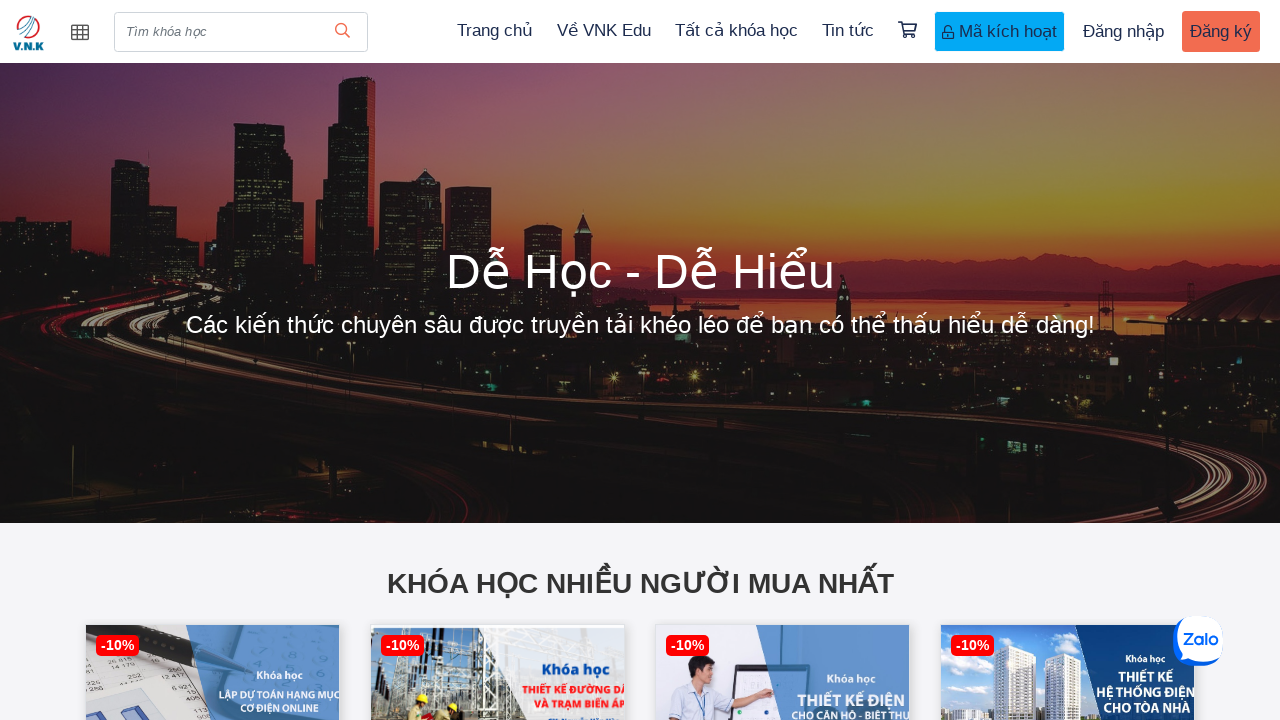